Tests a prompt alert by clicking a button, entering a name, and verifying the welcome message

Starting URL: https://igorsmasc.github.io/alertas_atividade_selenium/

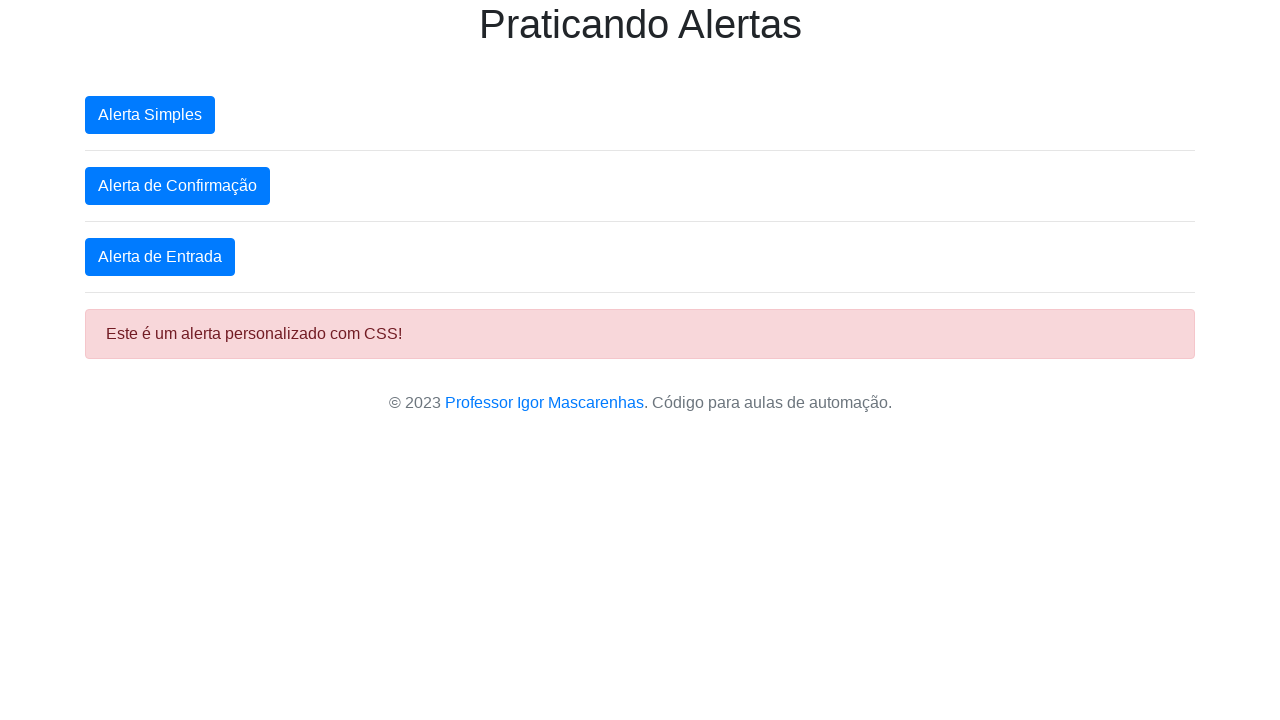

Clicked third button to trigger prompt alert at (160, 257) on xpath=/html/body/div/button[3]
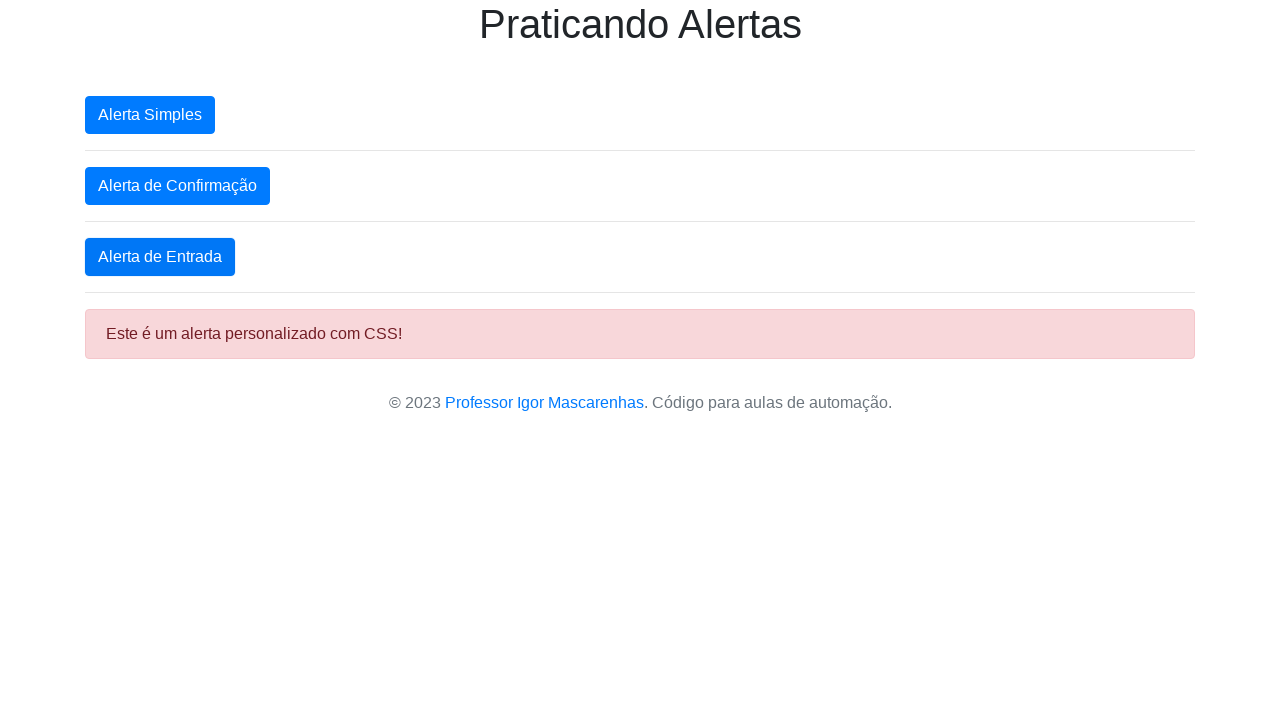

Waited 500ms for second alert to appear
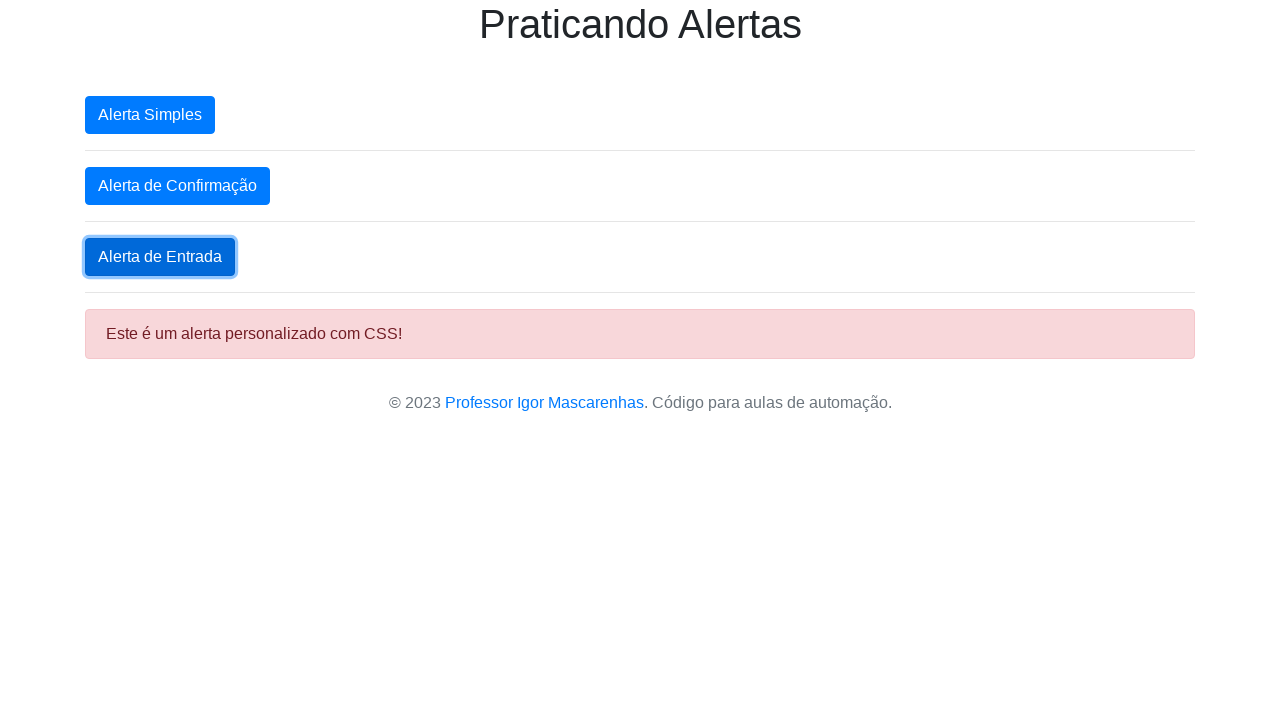

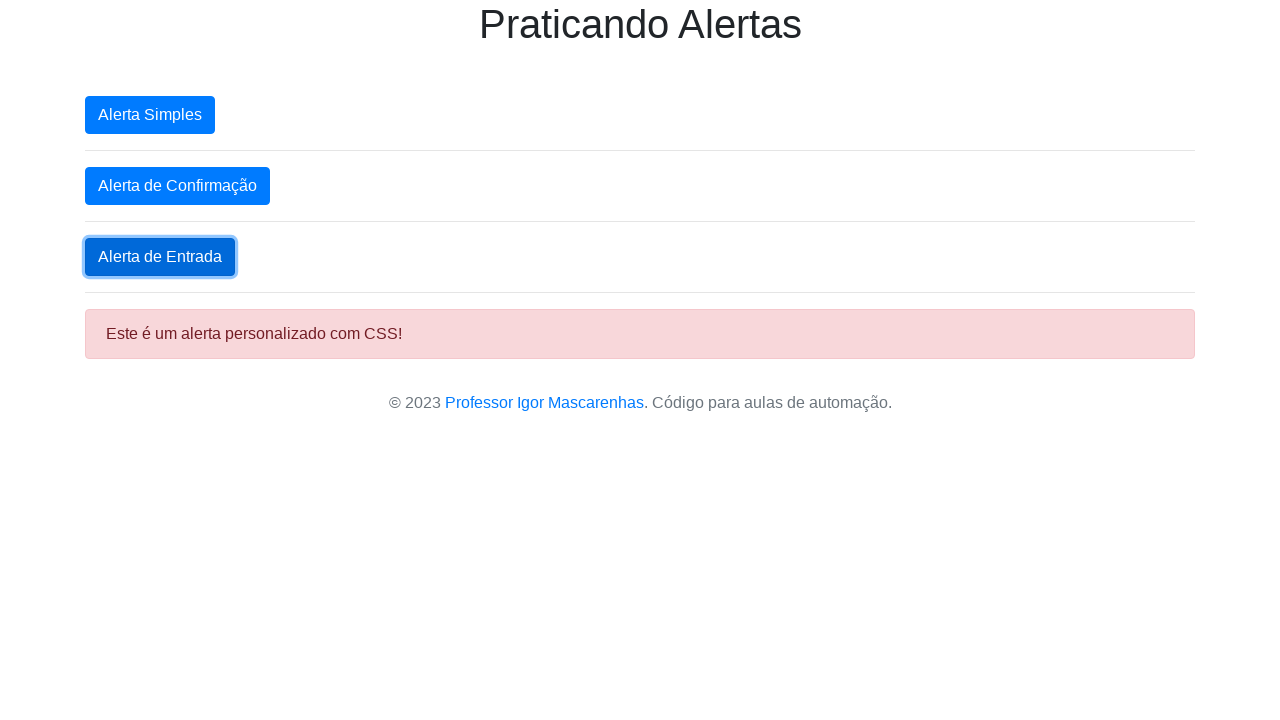